Tests JavaScript execution capabilities by scrolling the page and retrieving basic page information (URL and title) from a practice page.

Starting URL: https://selectorshub.com/xpath-practice-page

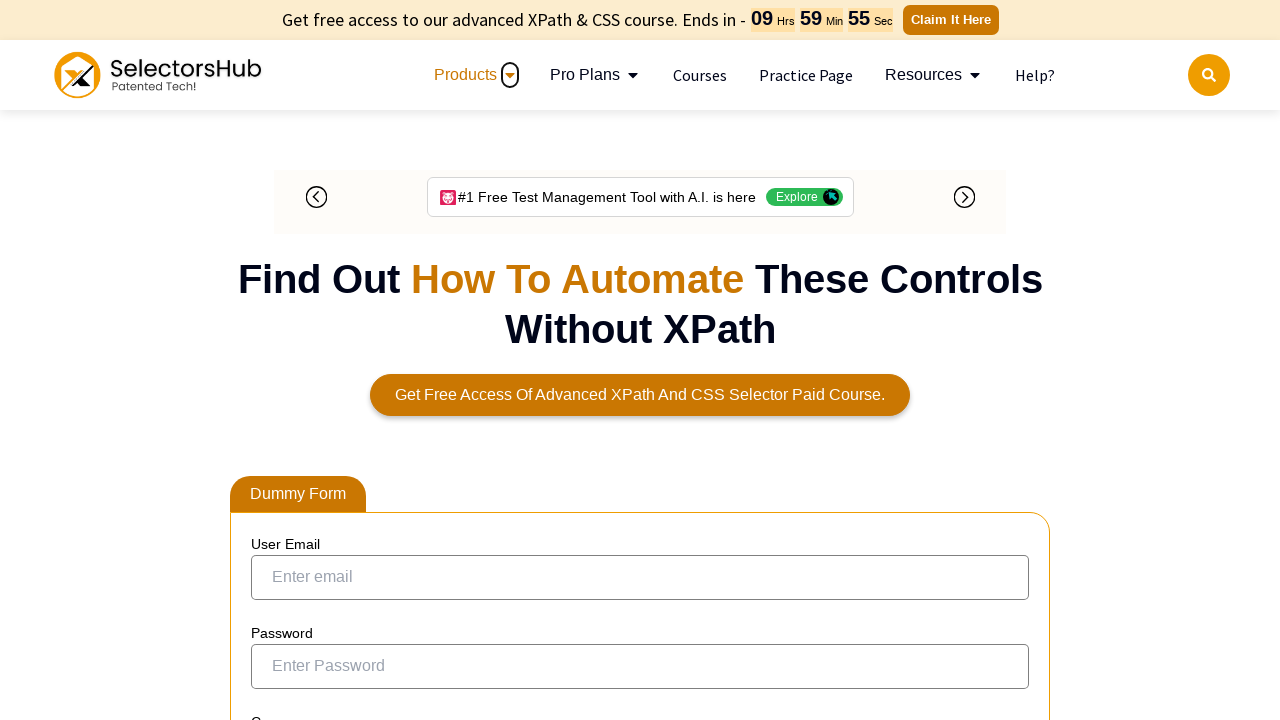

Scrolled page down by 500 pixels using JavaScript
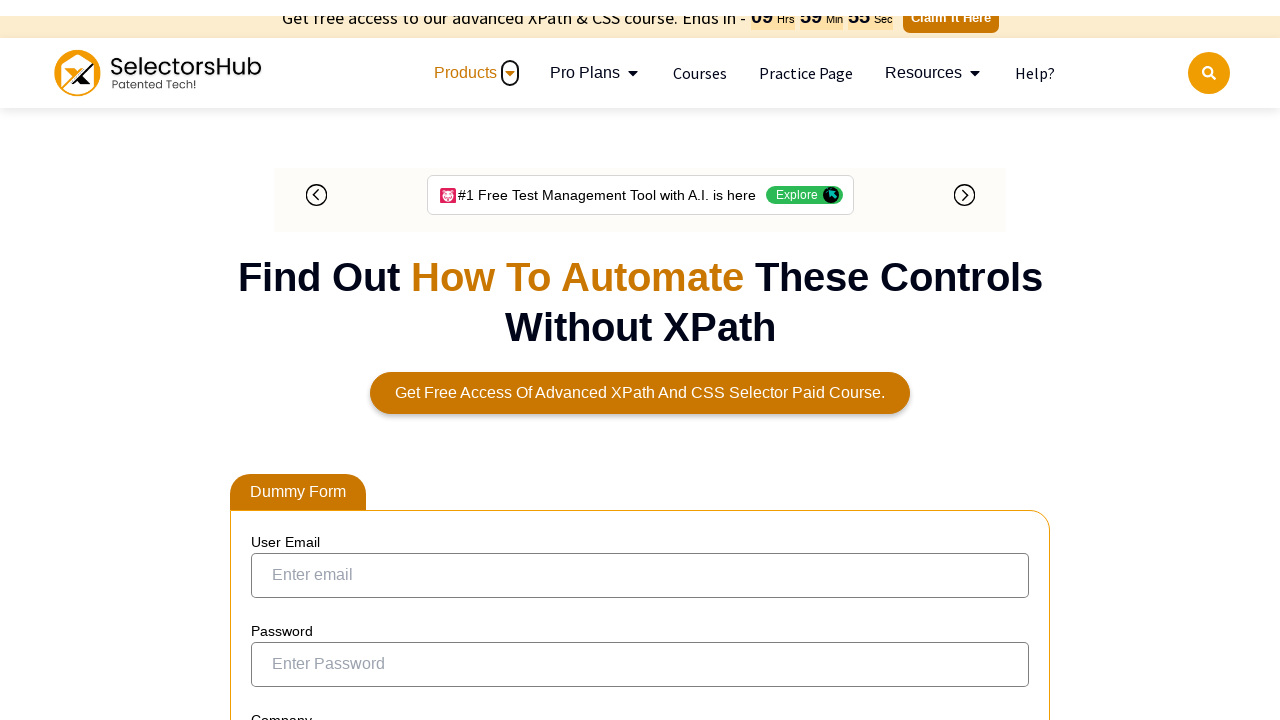

Retrieved page URL: https://selectorshub.com/xpath-practice-page/
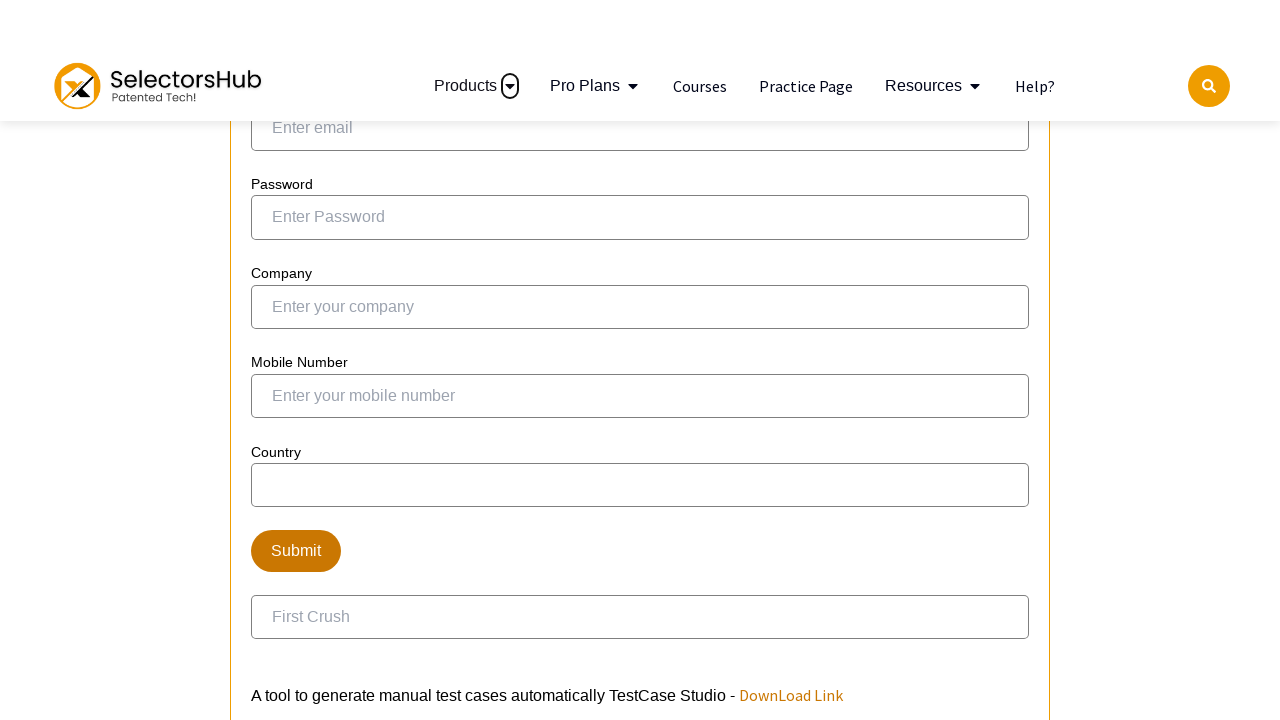

Retrieved page title: Xpath Practice Page | Shadow dom, nested shadow dom, iframe, nested iframe and more complex automation scenarios.
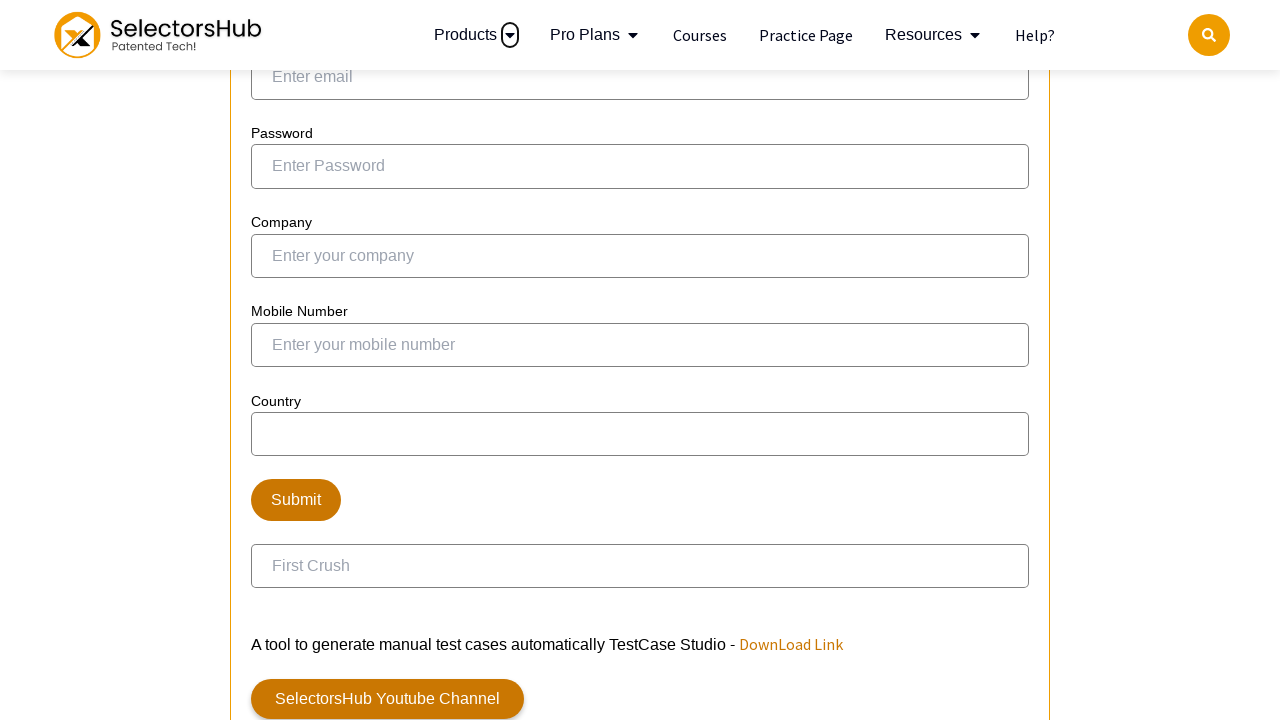

Waited 1000ms to observe scroll effect
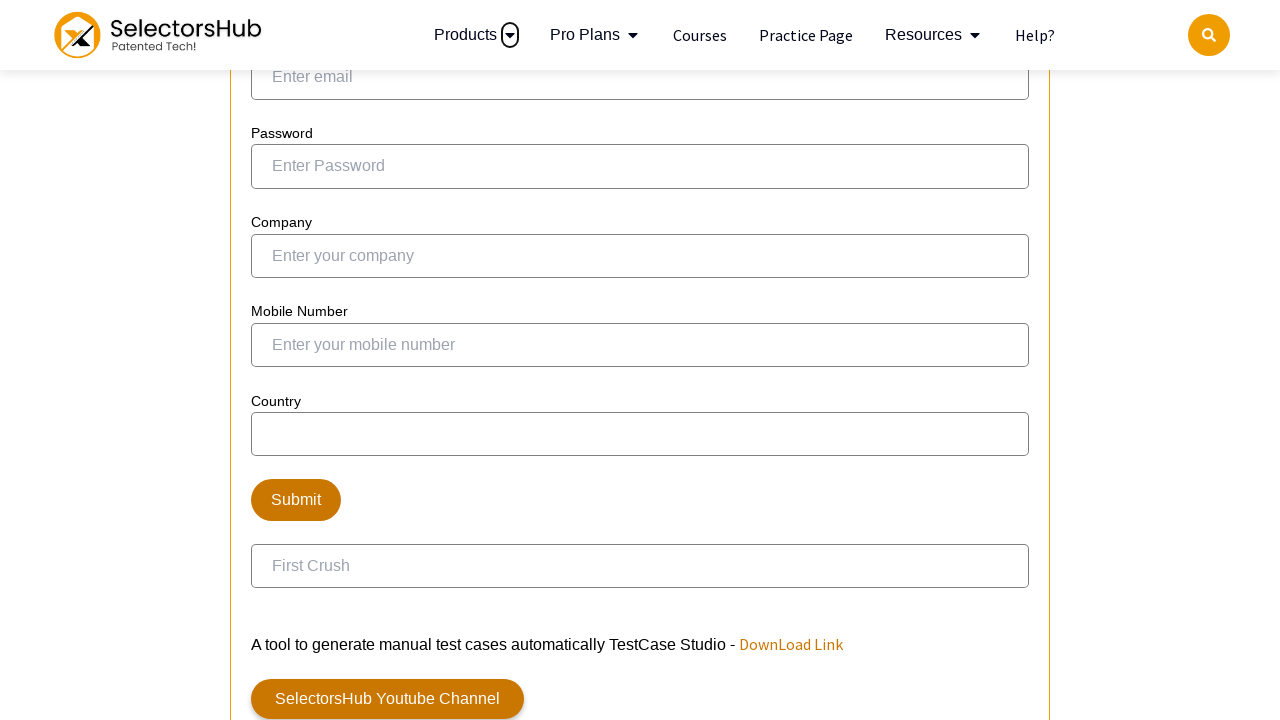

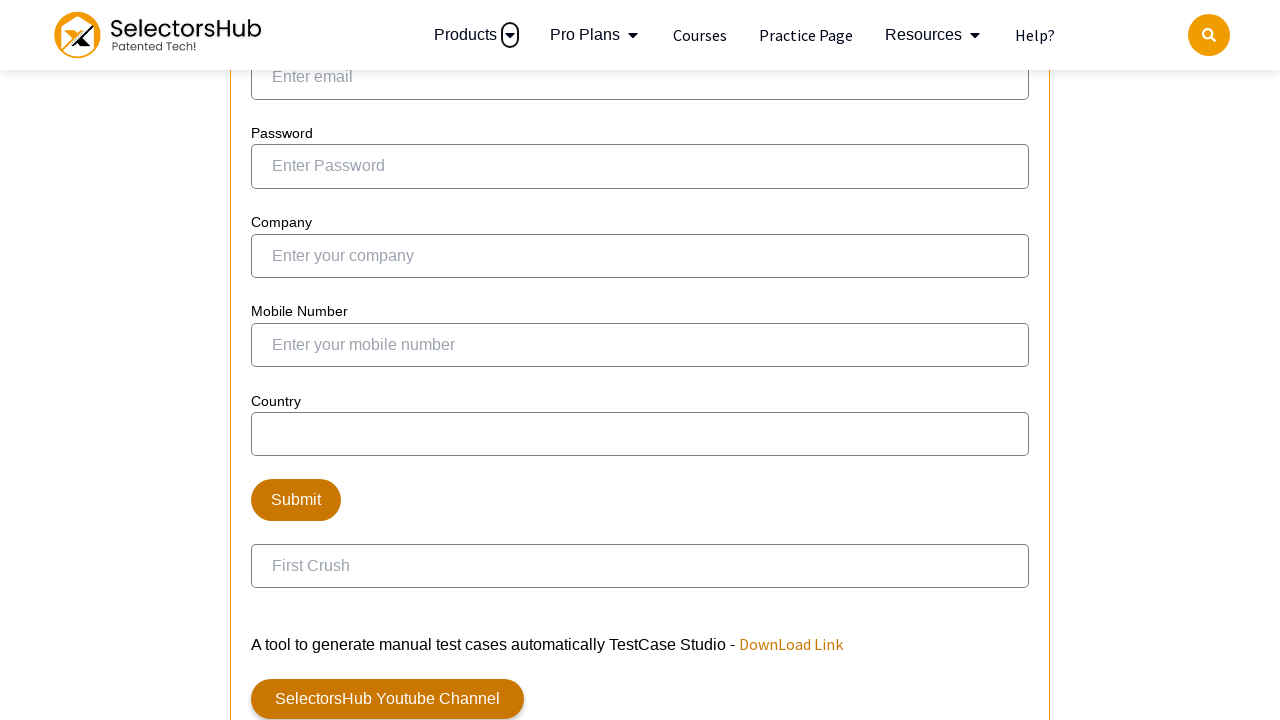